Tests confirmation alert handling by clicking a button and dismissing the alert

Starting URL: https://demoqa.com/alerts

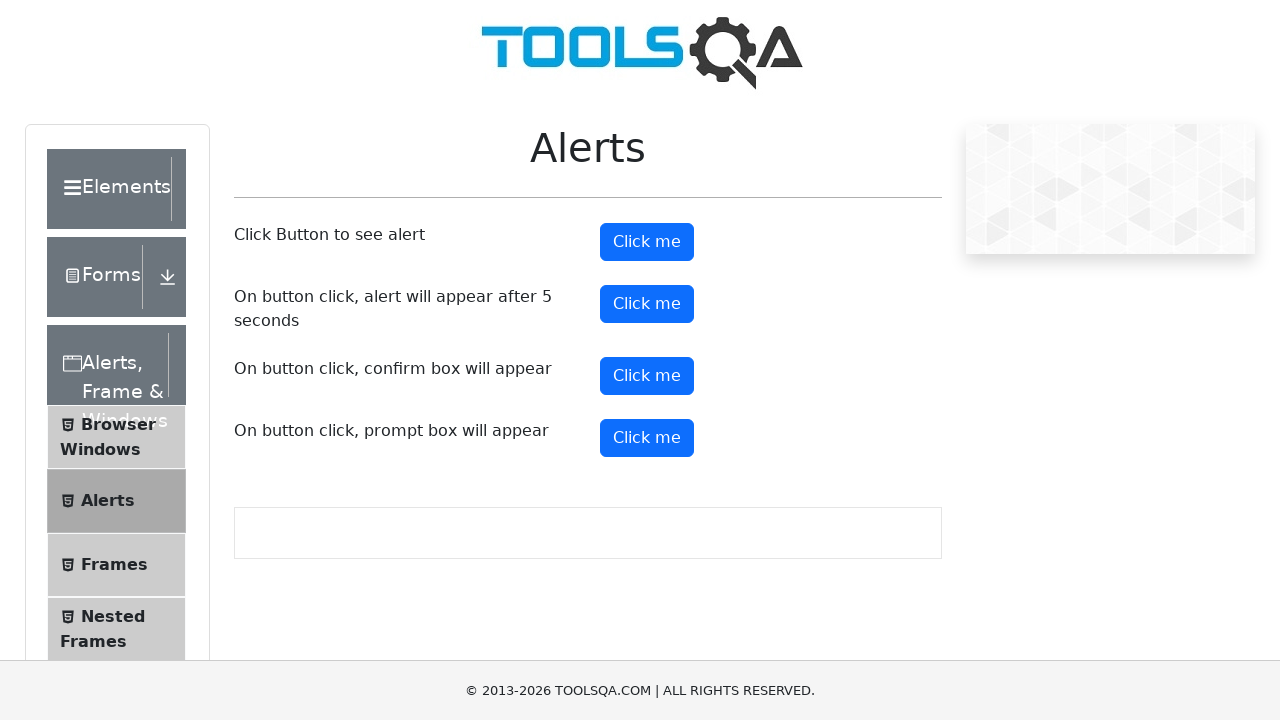

Set up dialog event handler to dismiss alerts
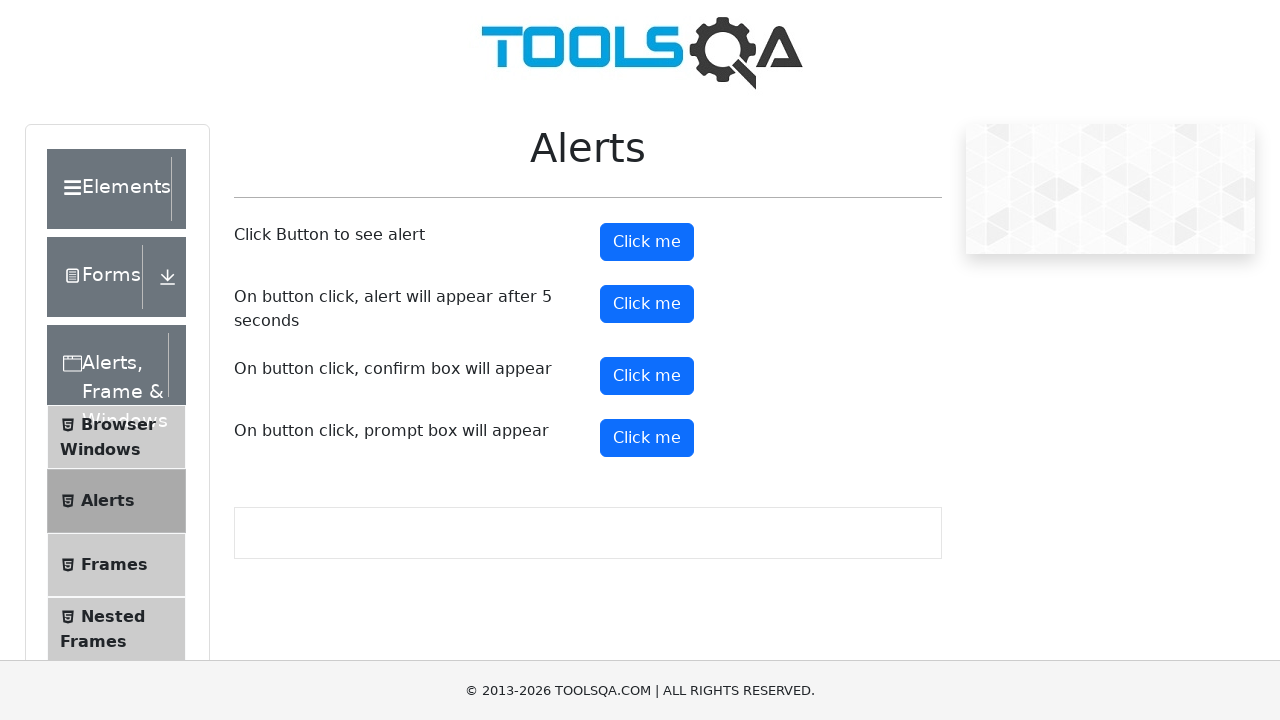

Clicked confirm button to trigger alert at (647, 376) on #confirmButton
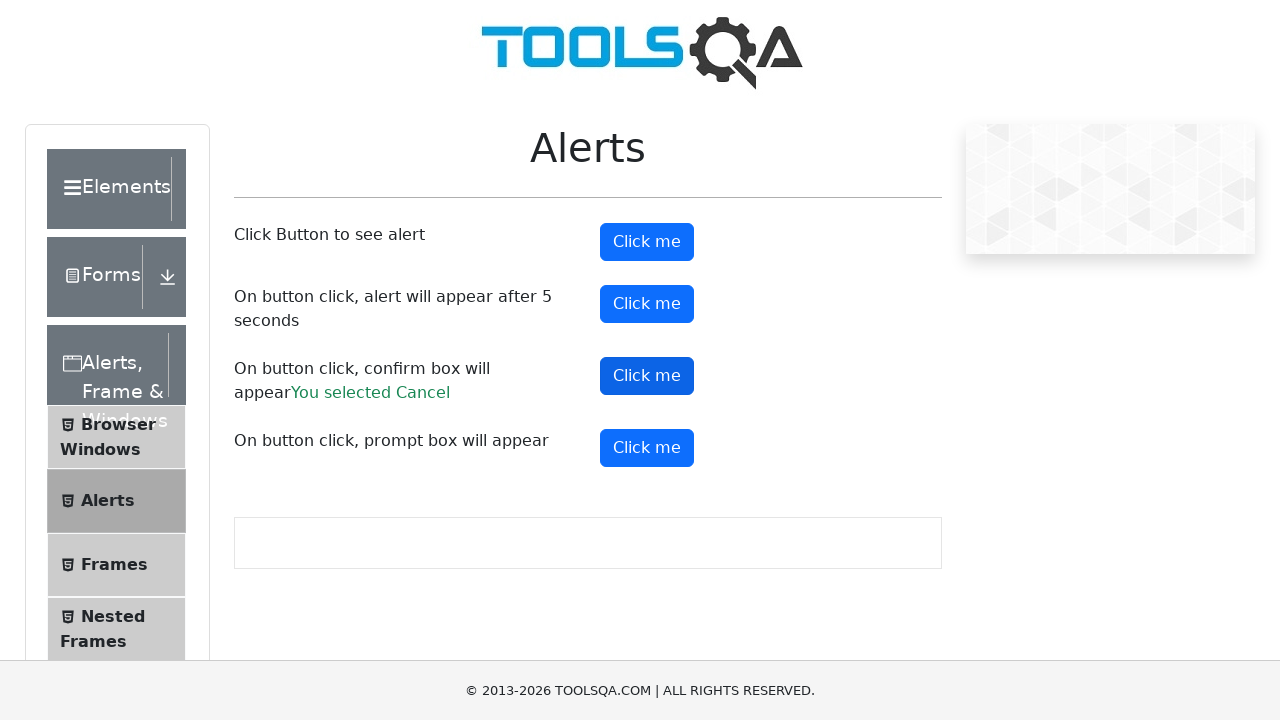

Waited for alert to be dismissed
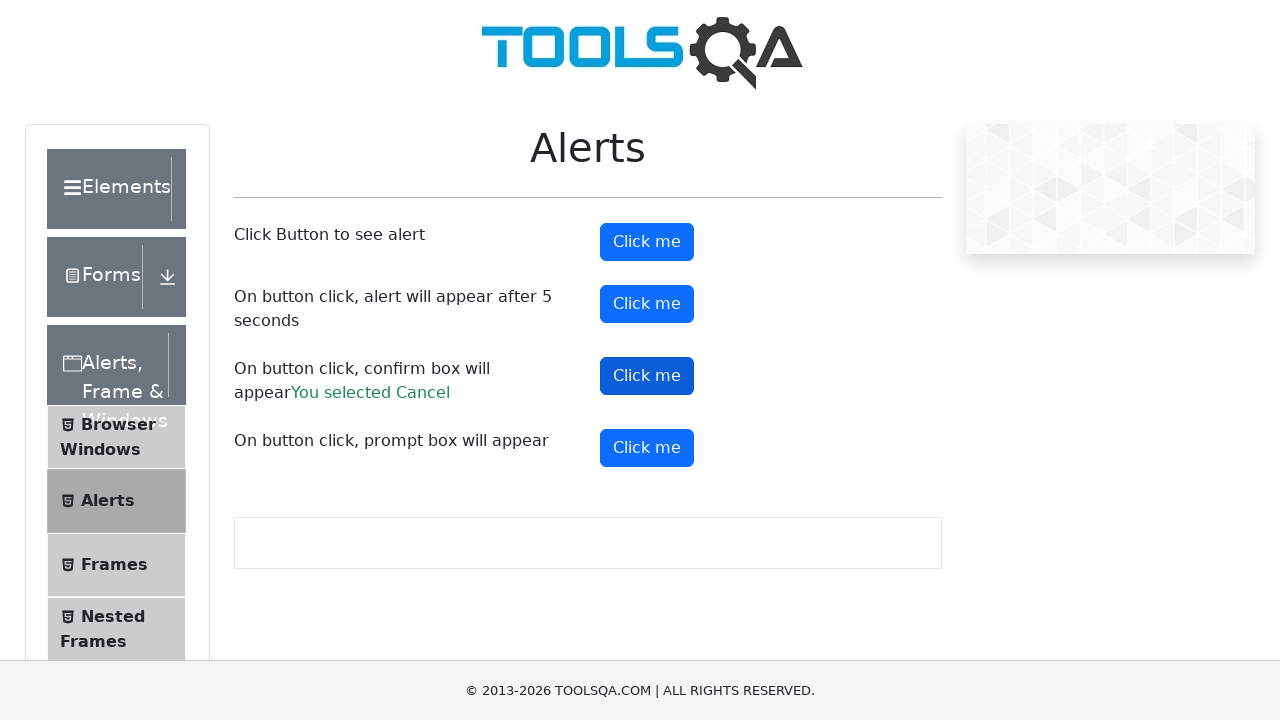

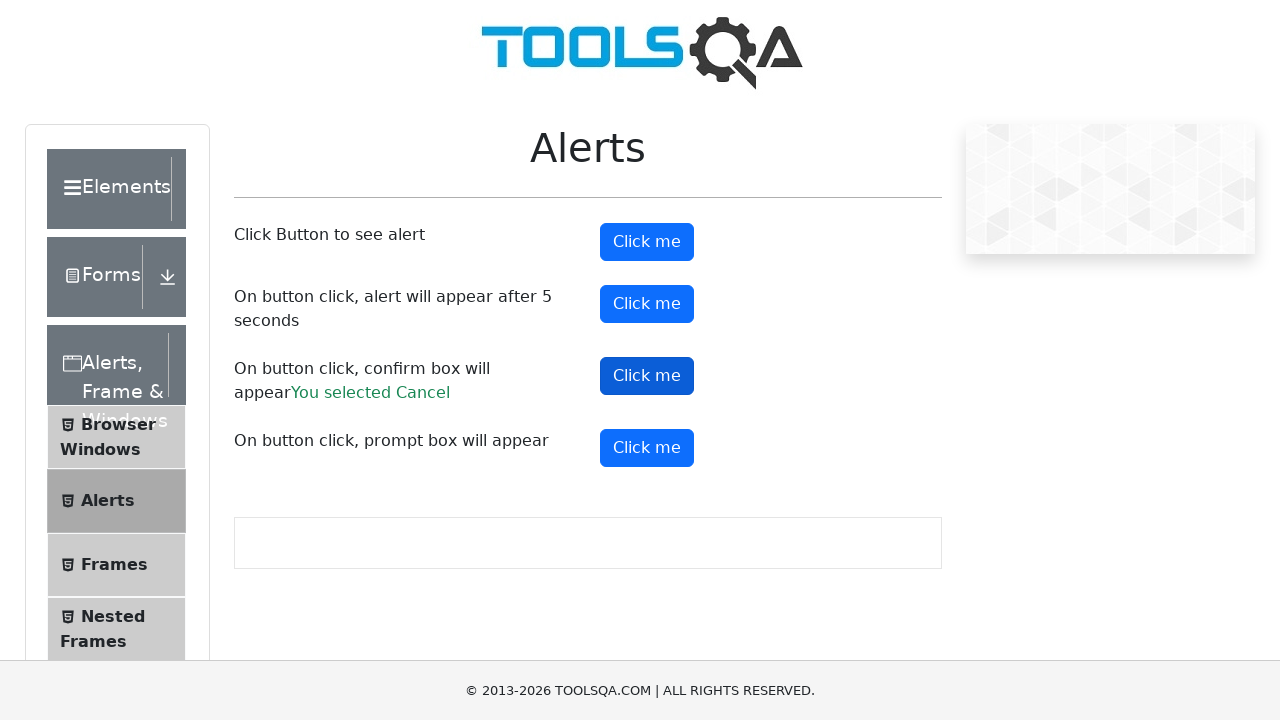